Tests right-click context menu functionality by right-clicking on a button, selecting the "Copy" option from the context menu, and accepting the resulting alert dialog.

Starting URL: https://swisnl.github.io/jQuery-contextMenu/demo.html

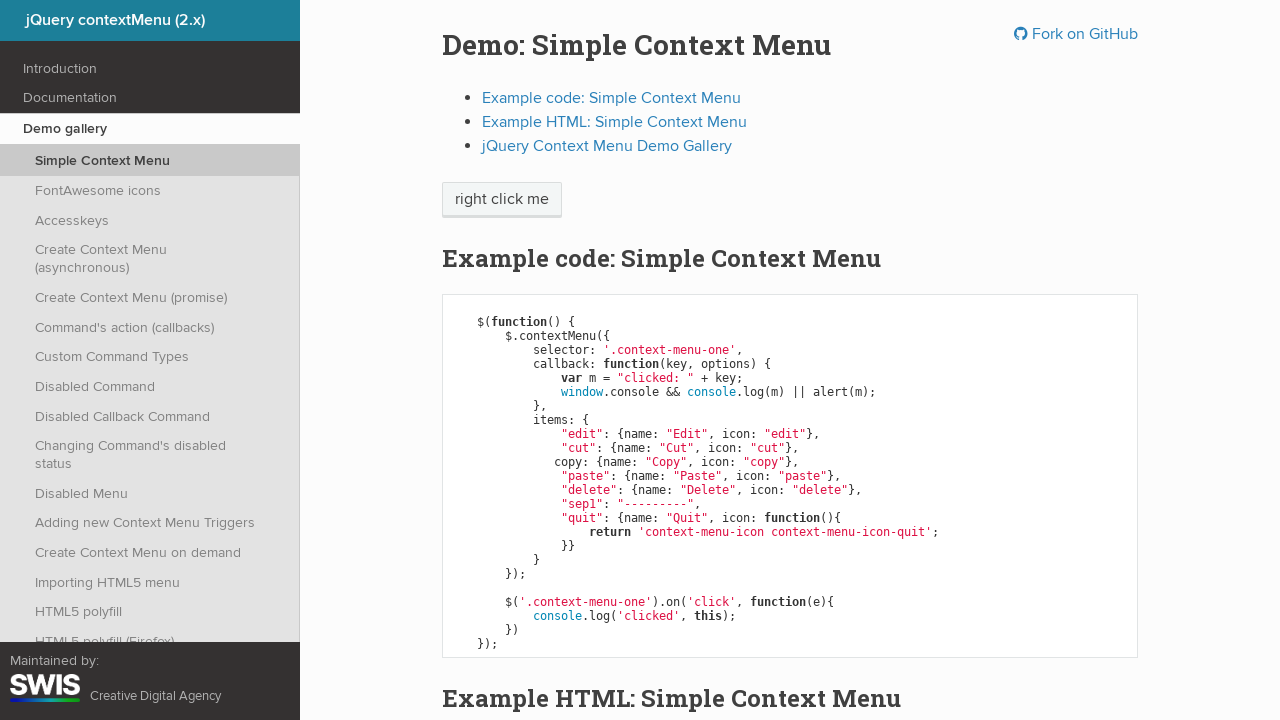

Right-clicked on context menu button at (502, 200) on span.context-menu-one.btn.btn-neutral
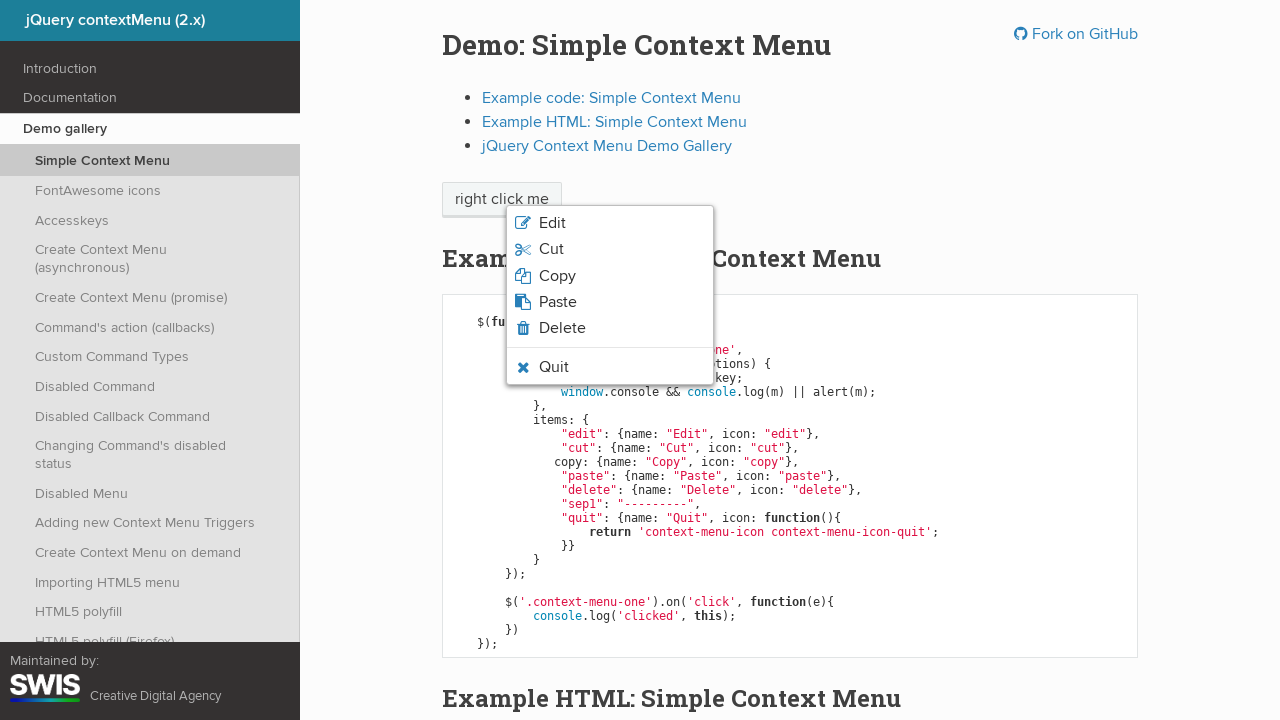

Clicked 'Copy' option from context menu at (610, 276) on li.context-menu-item.context-menu-icon-copy
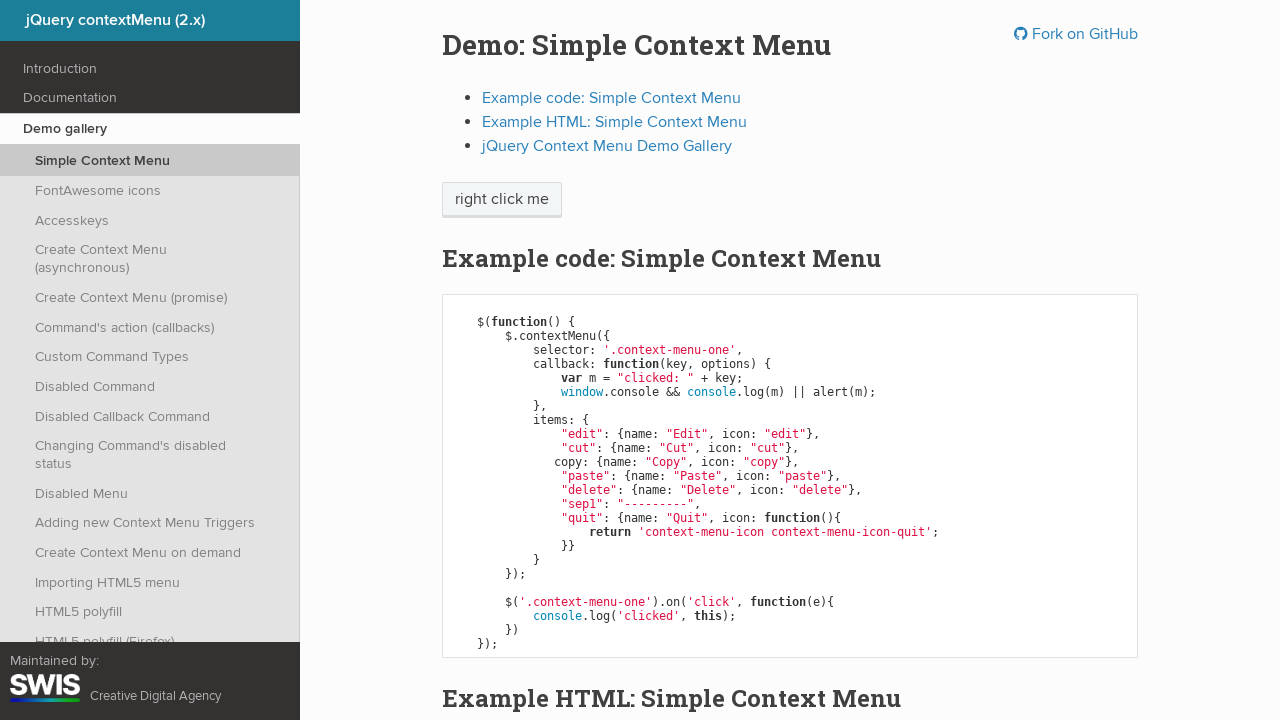

Set up dialog handler to accept alerts
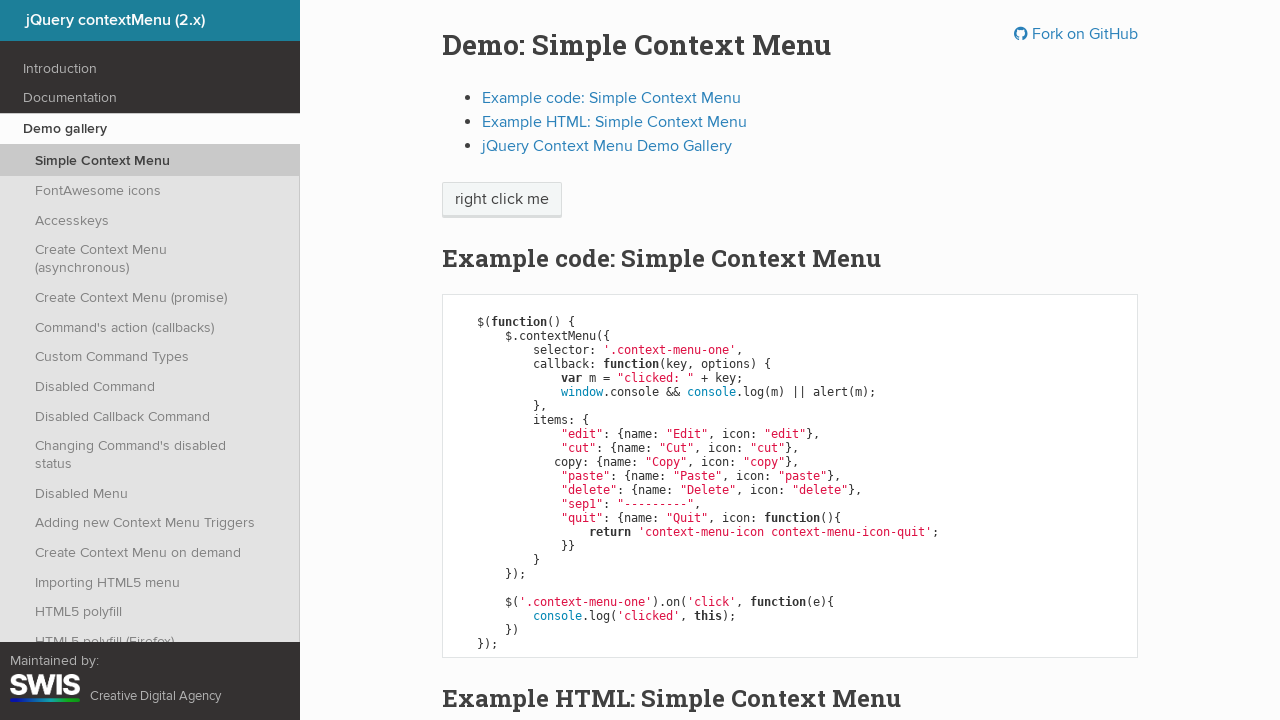

Waited 500ms for alert dialog to appear
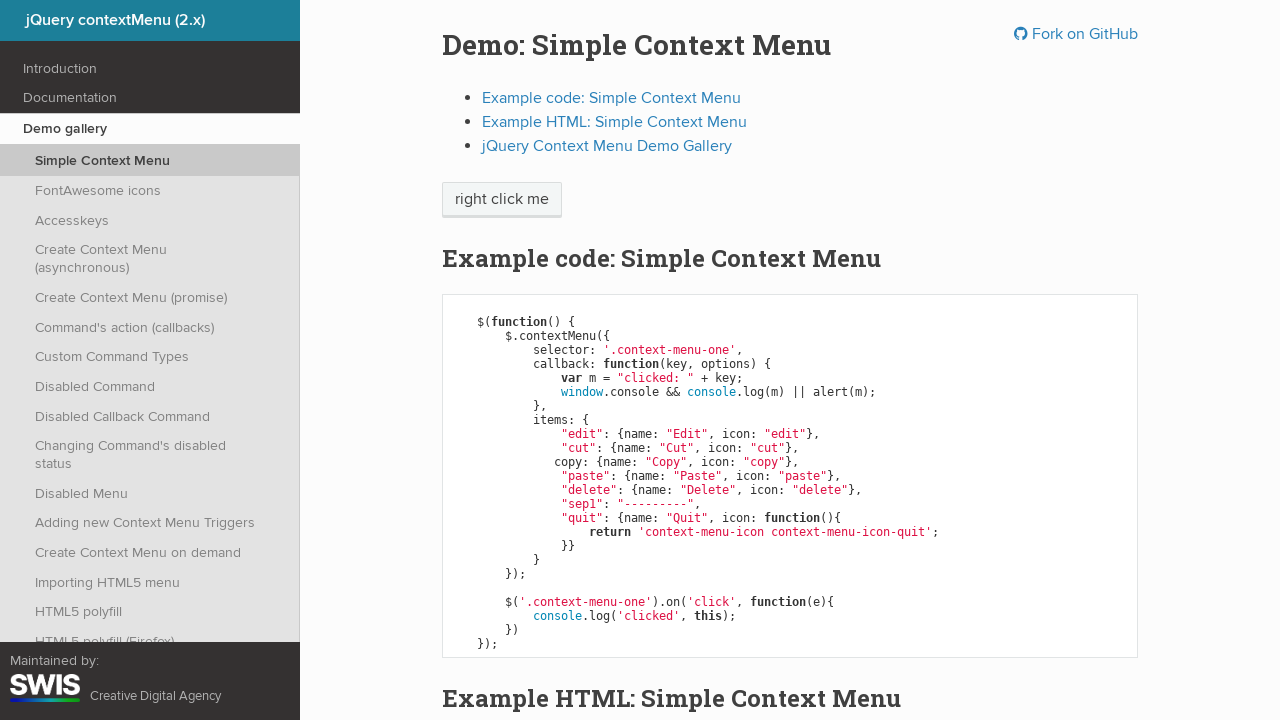

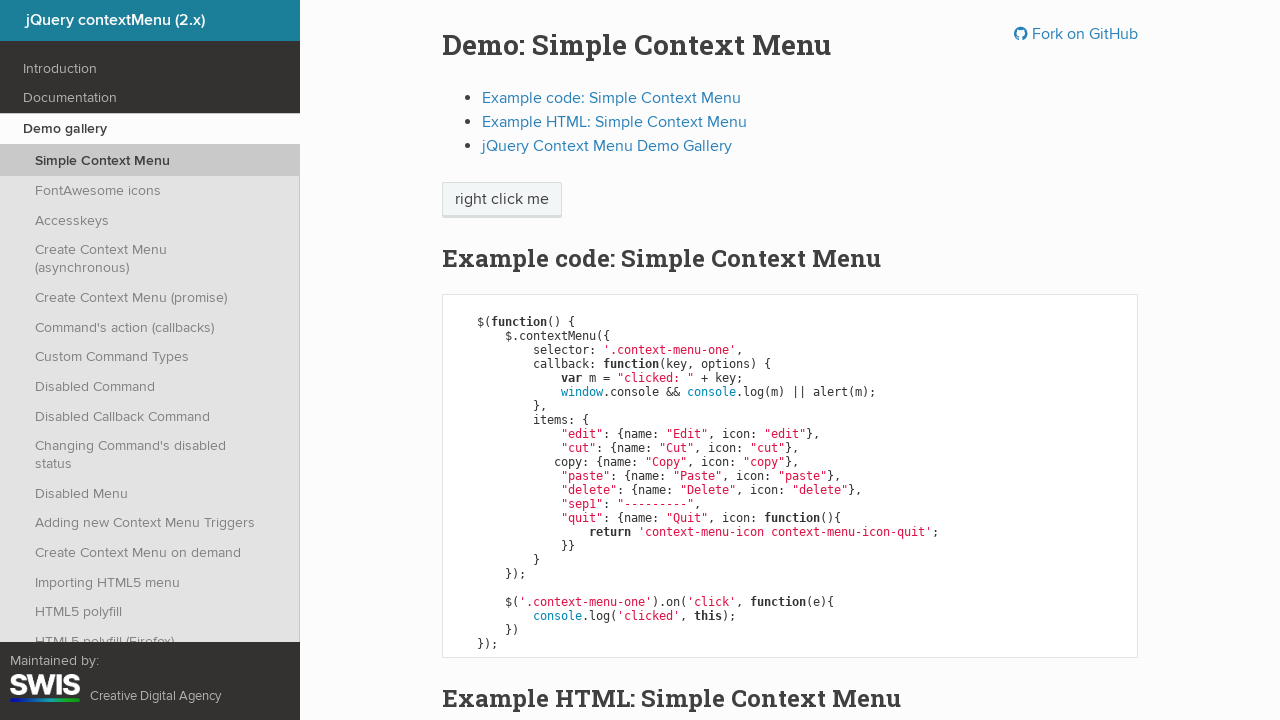